Navigates to a test automation practice blog, retrieves page information, and clicks on the Blogger link to open a new window

Starting URL: https://testautomationpractice.blogspot.com/

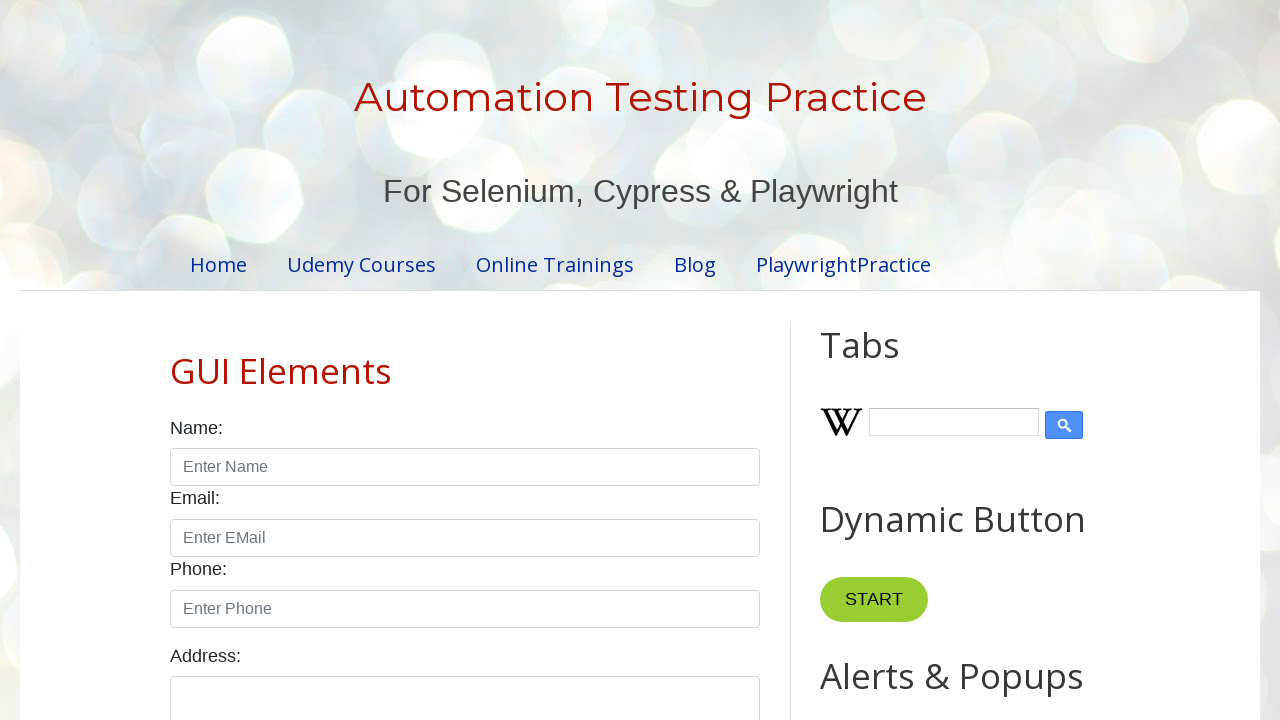

Retrieved page title
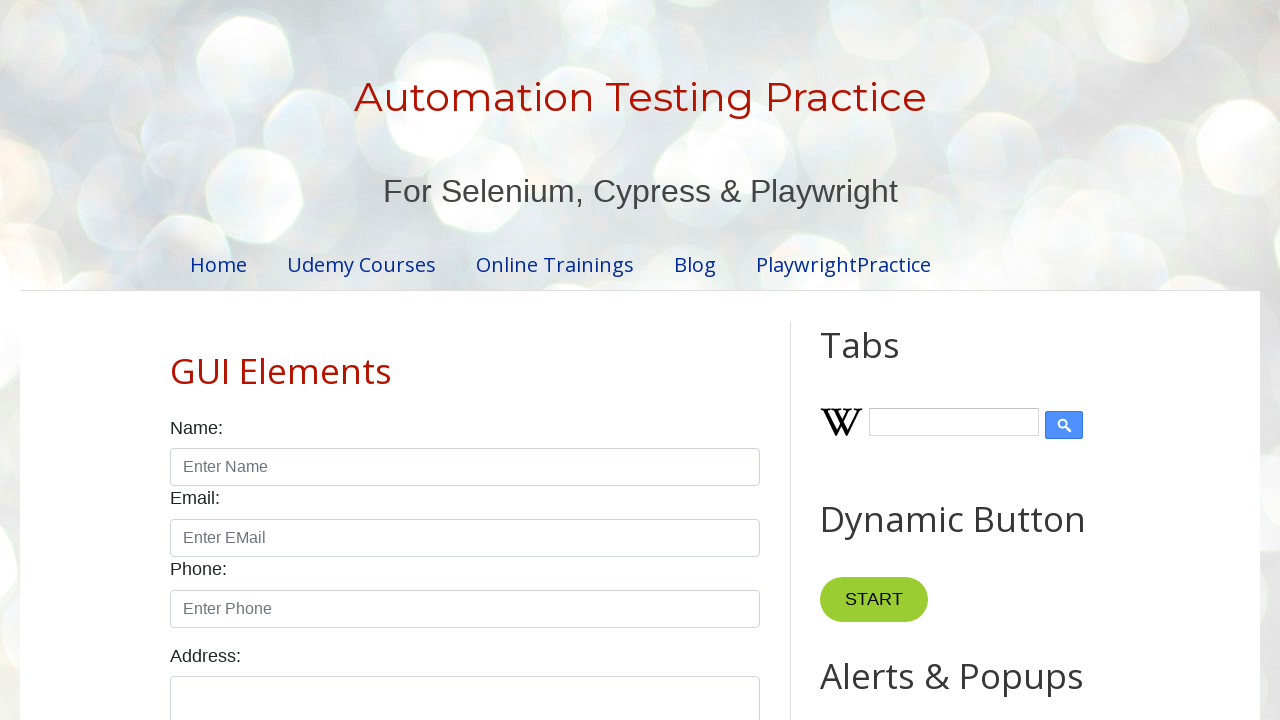

Retrieved current URL
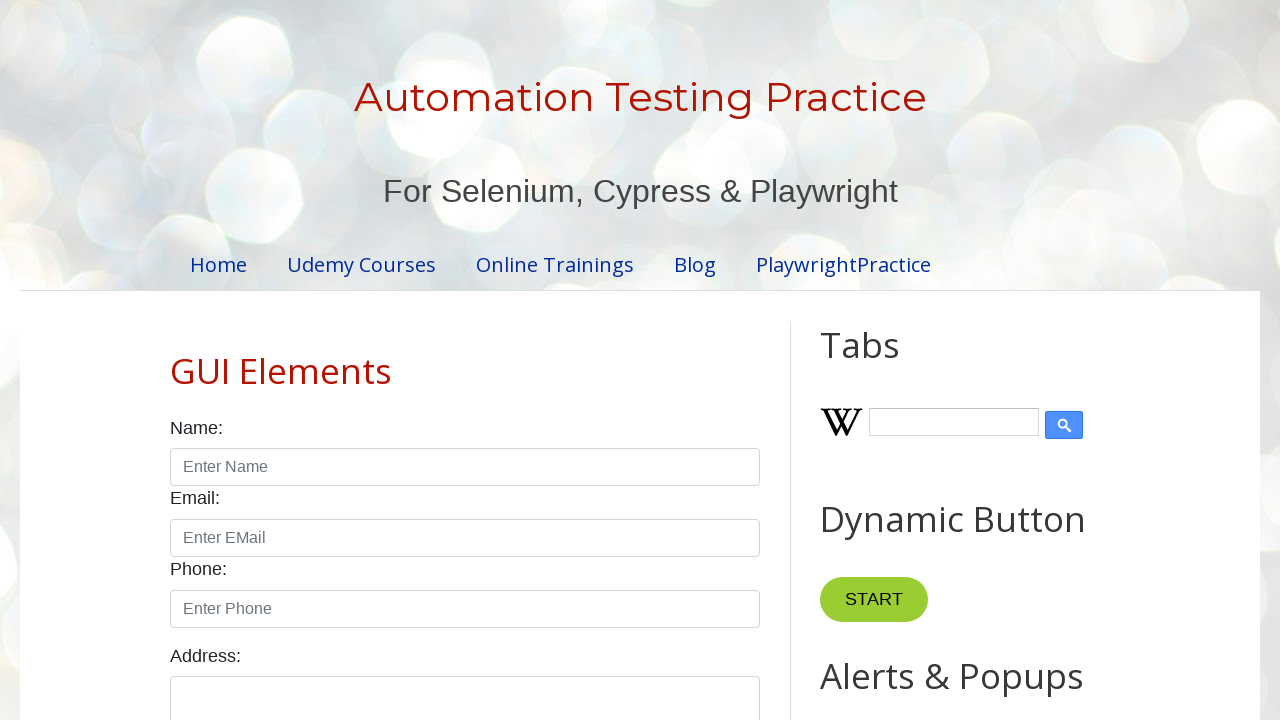

Clicked on Blogger link to open new window at (809, 658) on a:has-text('Blogger')
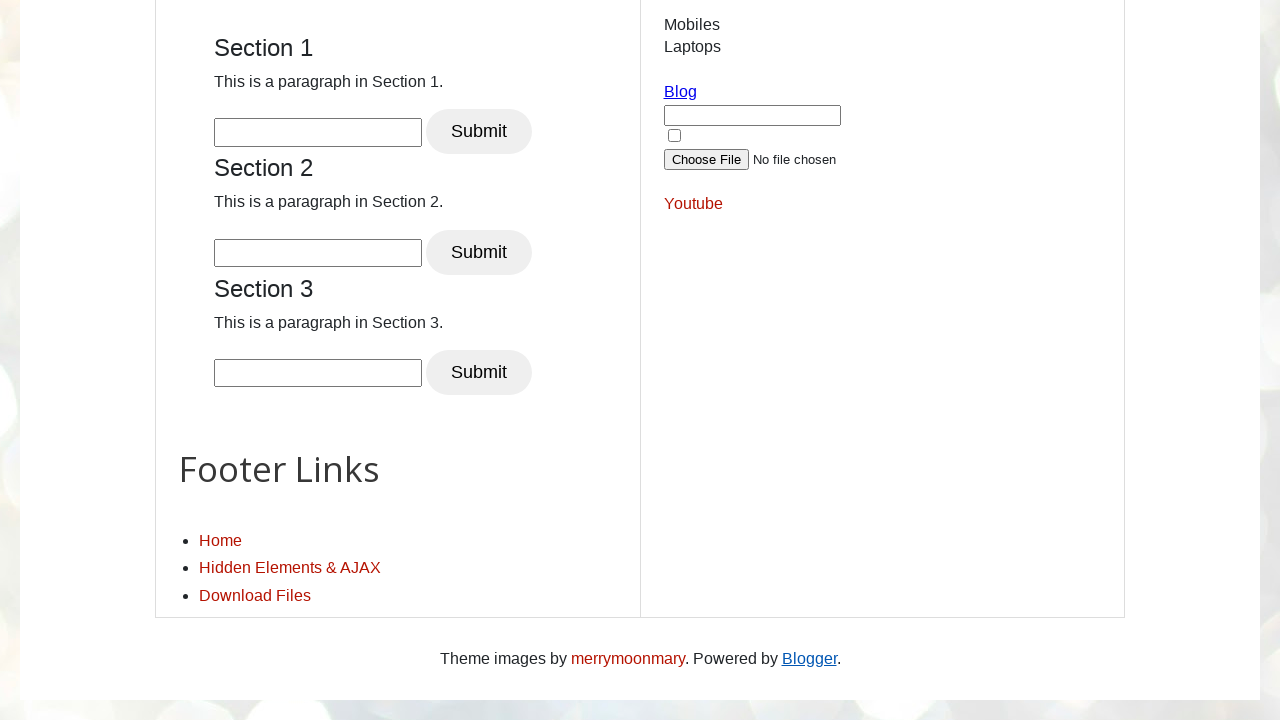

Retrieved all open pages from context
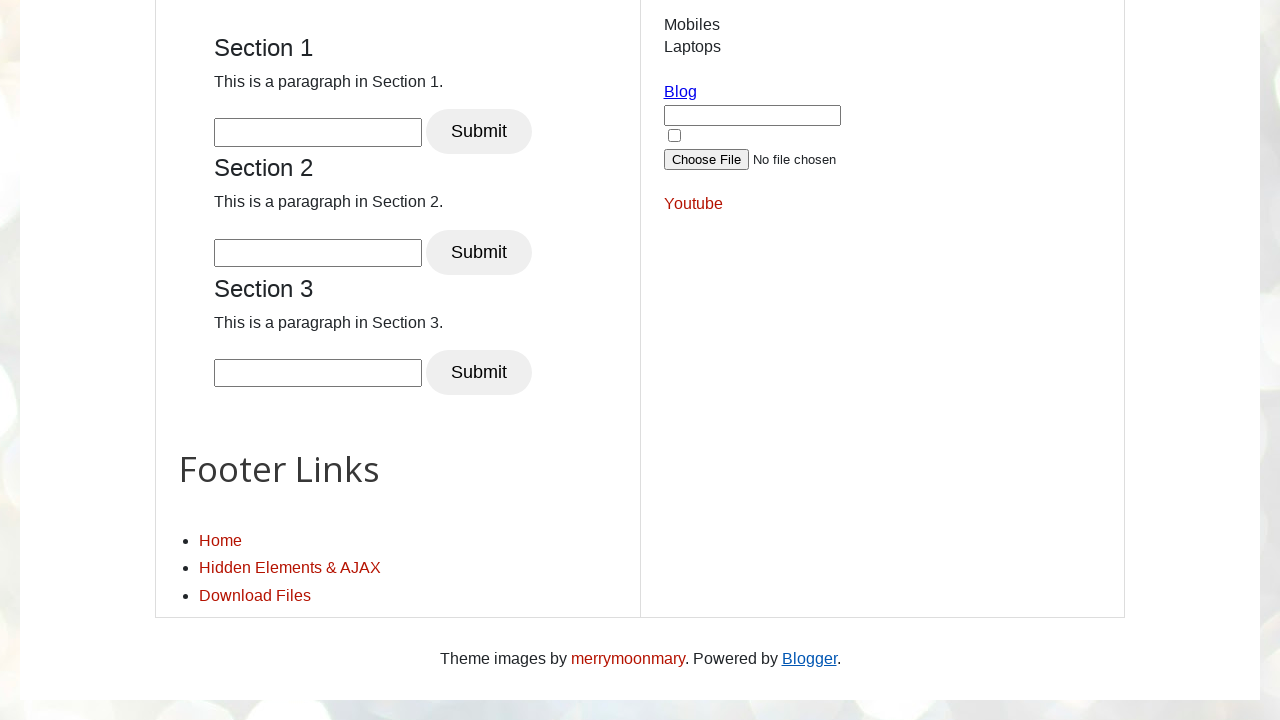

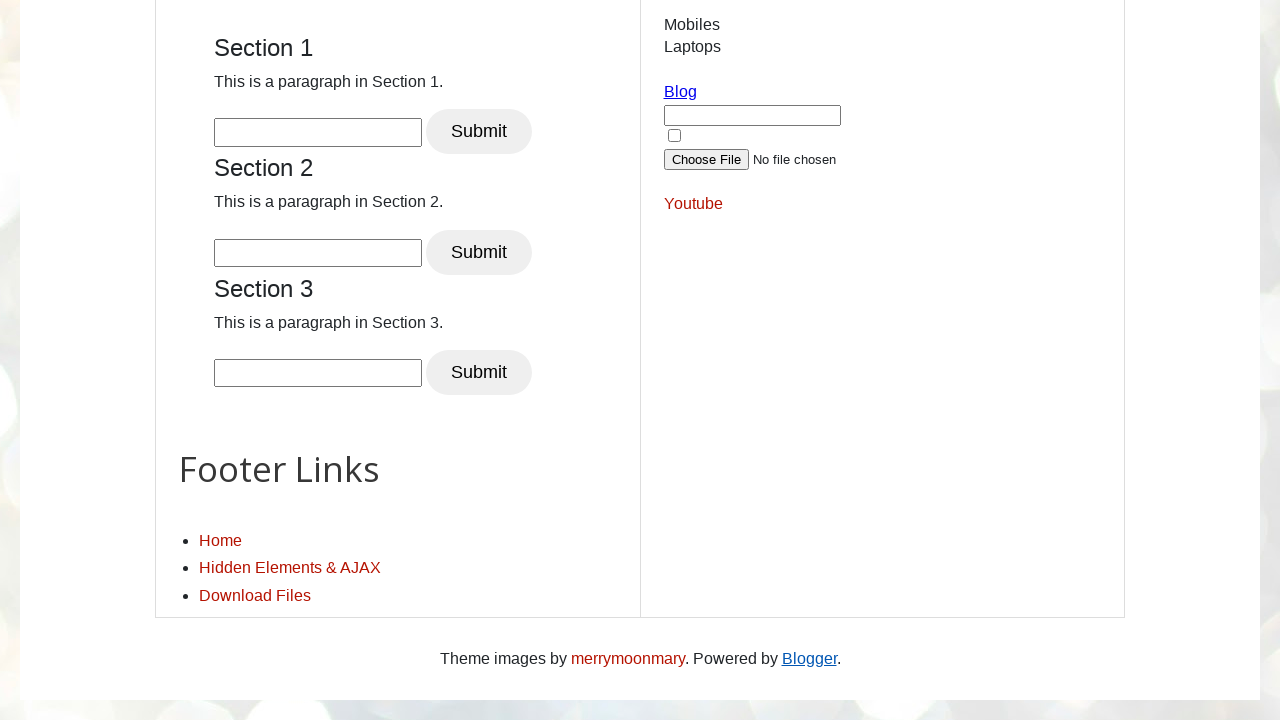